Tests file upload functionality by uploading a file and clicking the submit button on the Heroku test application

Starting URL: https://the-internet.herokuapp.com/upload

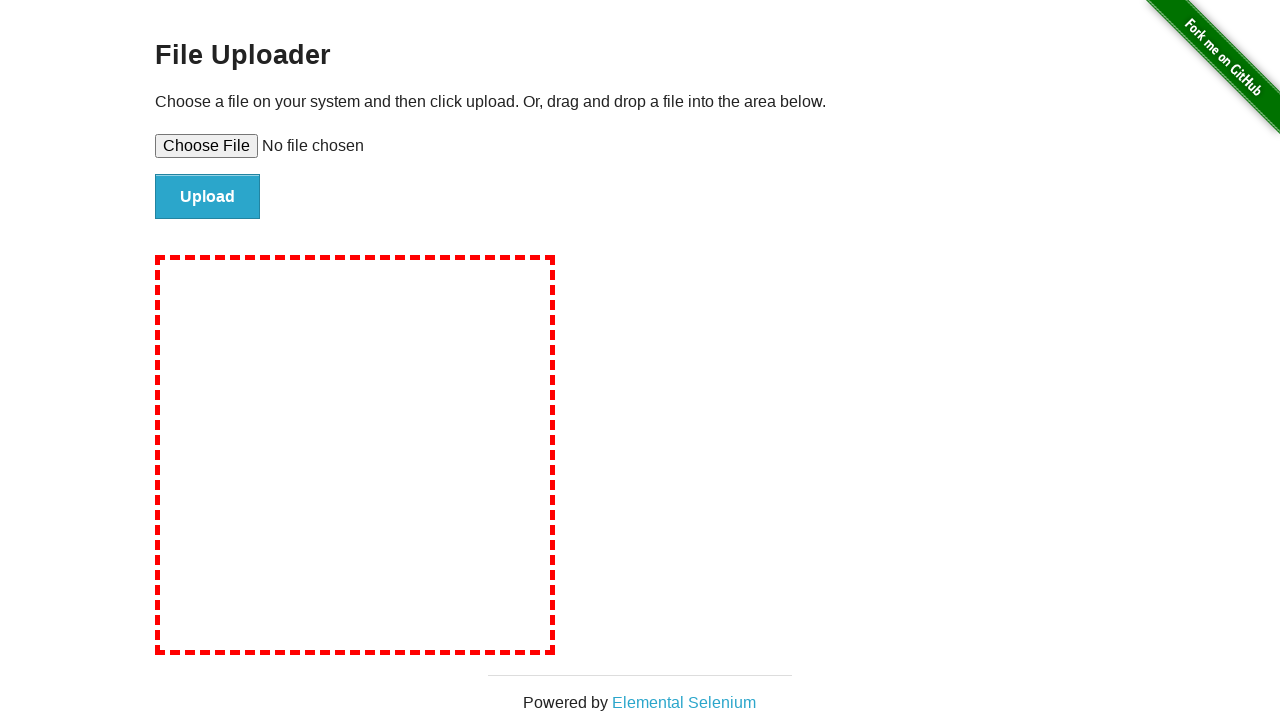

Created temporary test file for upload
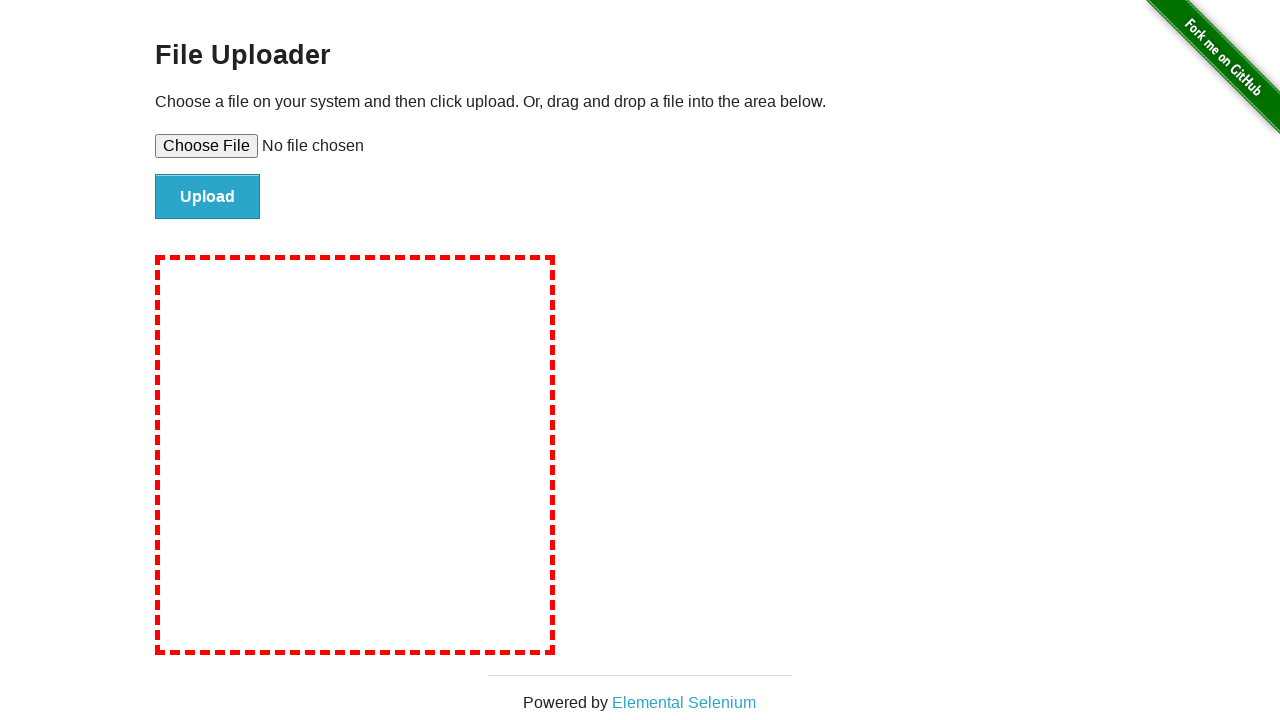

Selected test file for upload via file input element
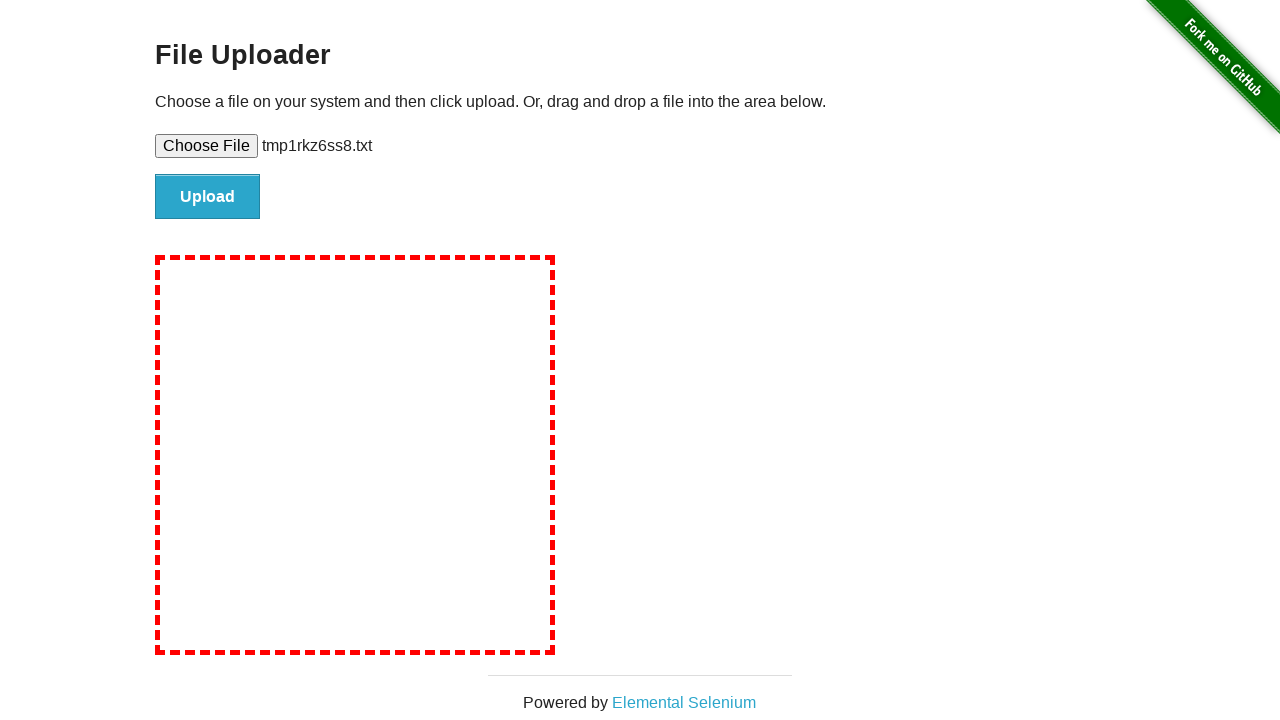

Clicked file submit button to upload the file at (208, 197) on #file-submit
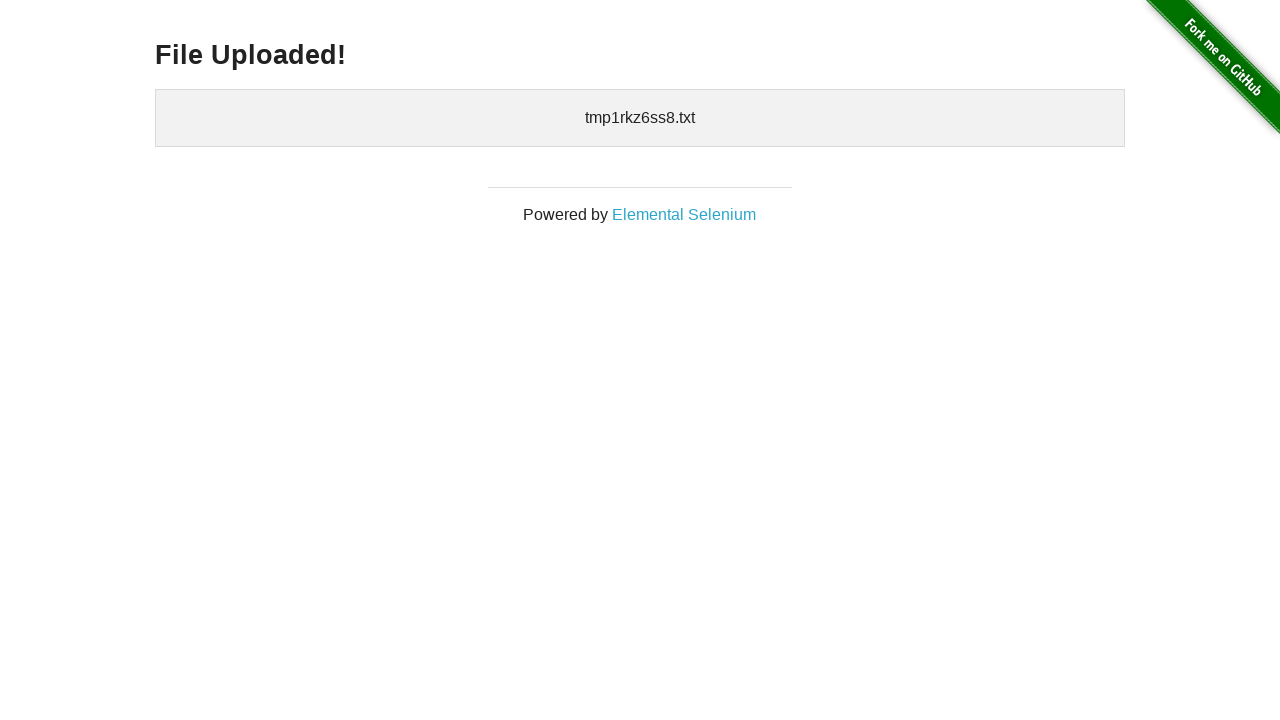

File upload completed and confirmation element appeared
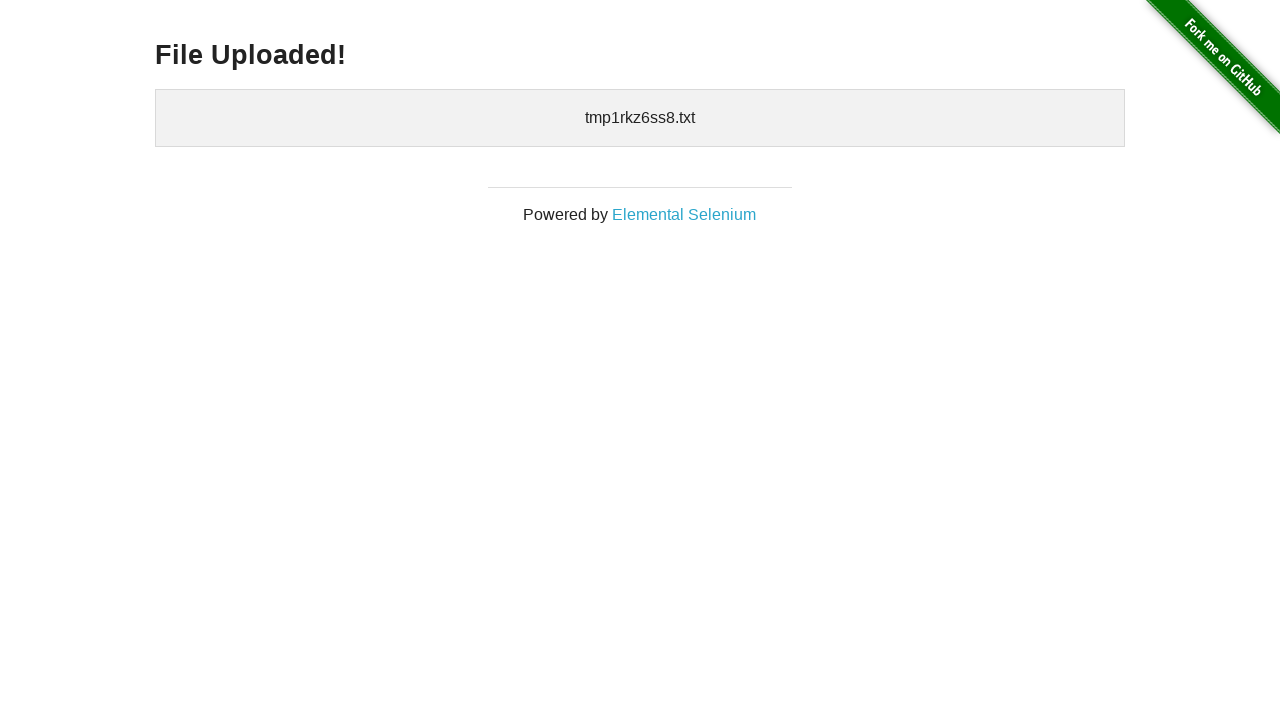

Cleaned up temporary test file
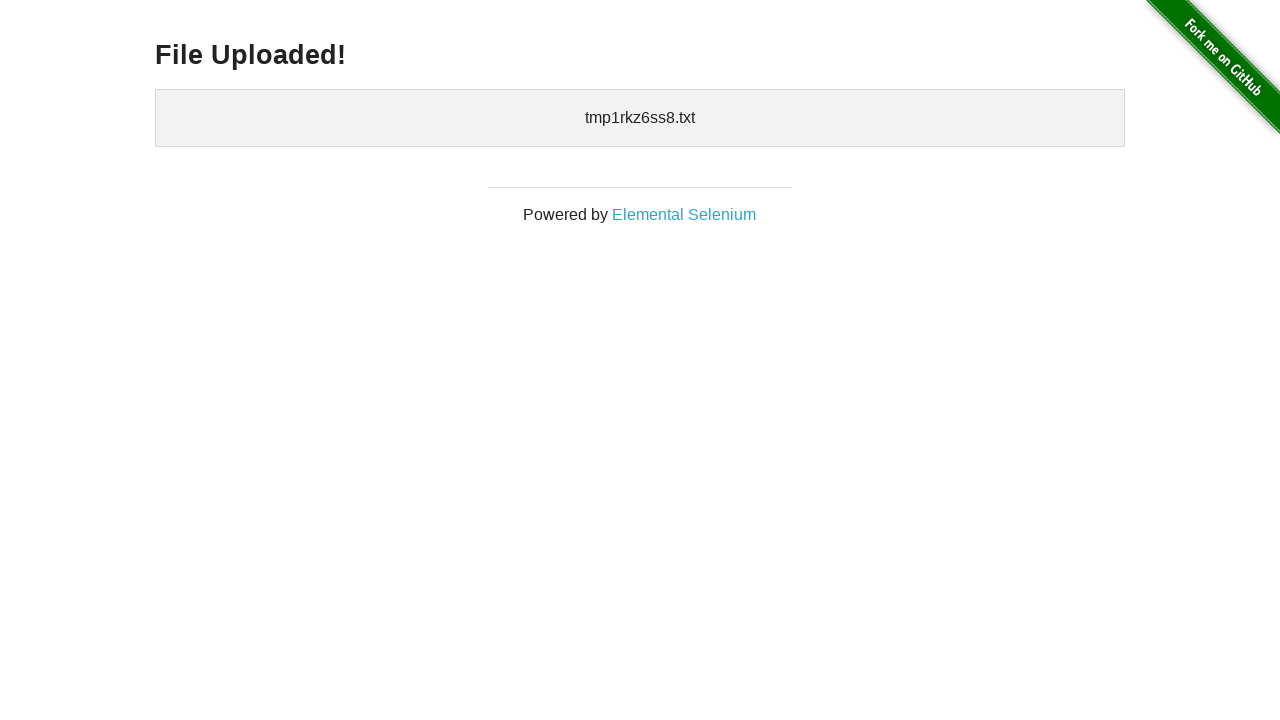

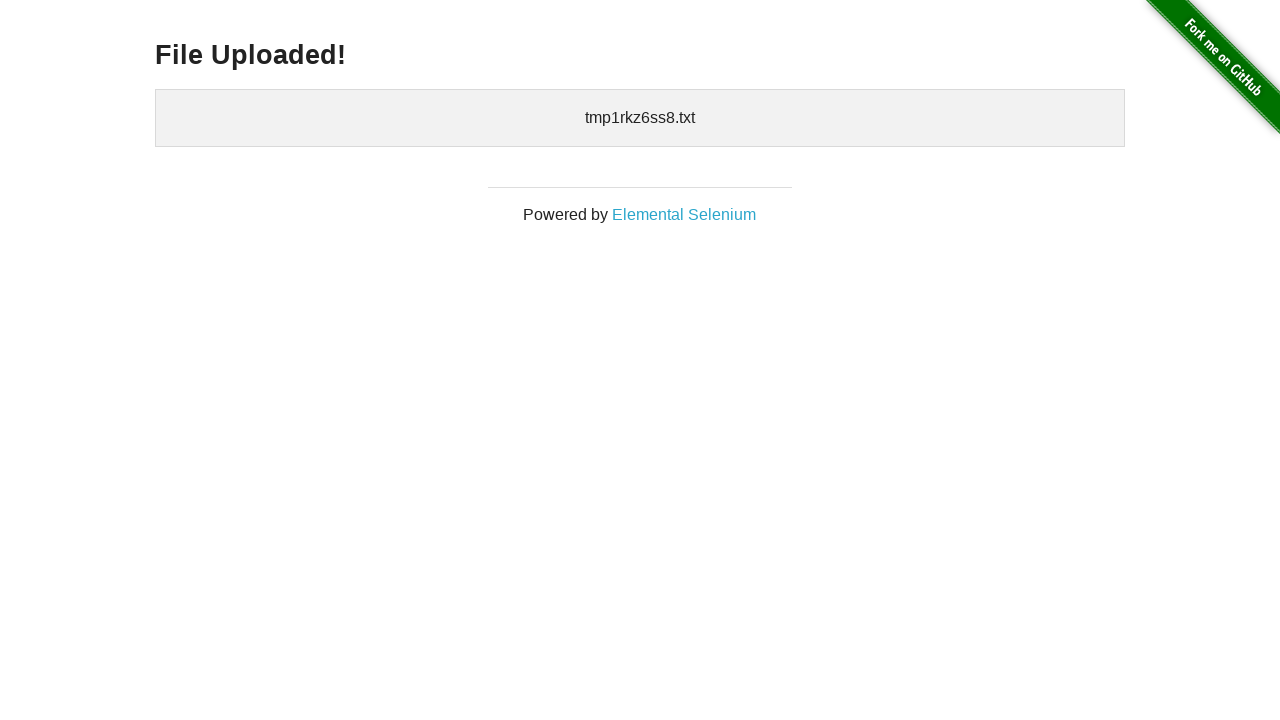